Tests the Inputs page functionality by navigating to it via link click and entering a number value into an input field

Starting URL: https://the-internet.herokuapp.com

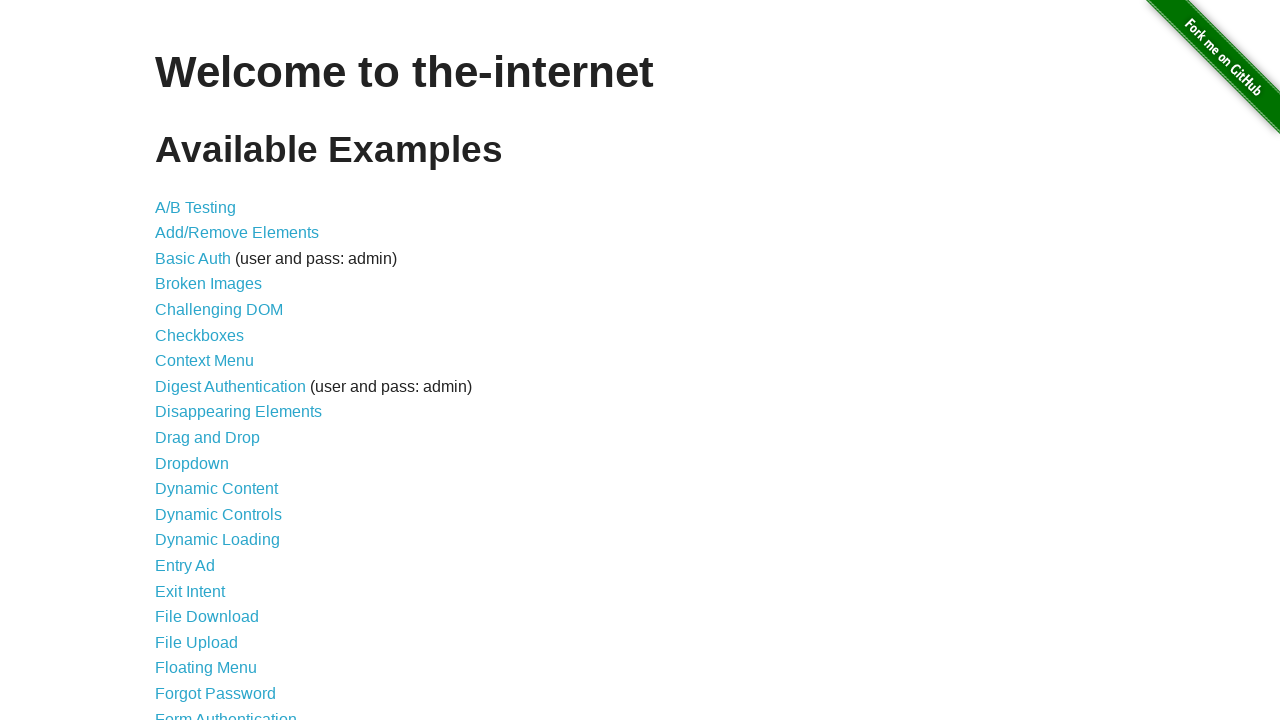

Clicked on the Inputs link to navigate to the inputs page at (176, 361) on text=Inputs
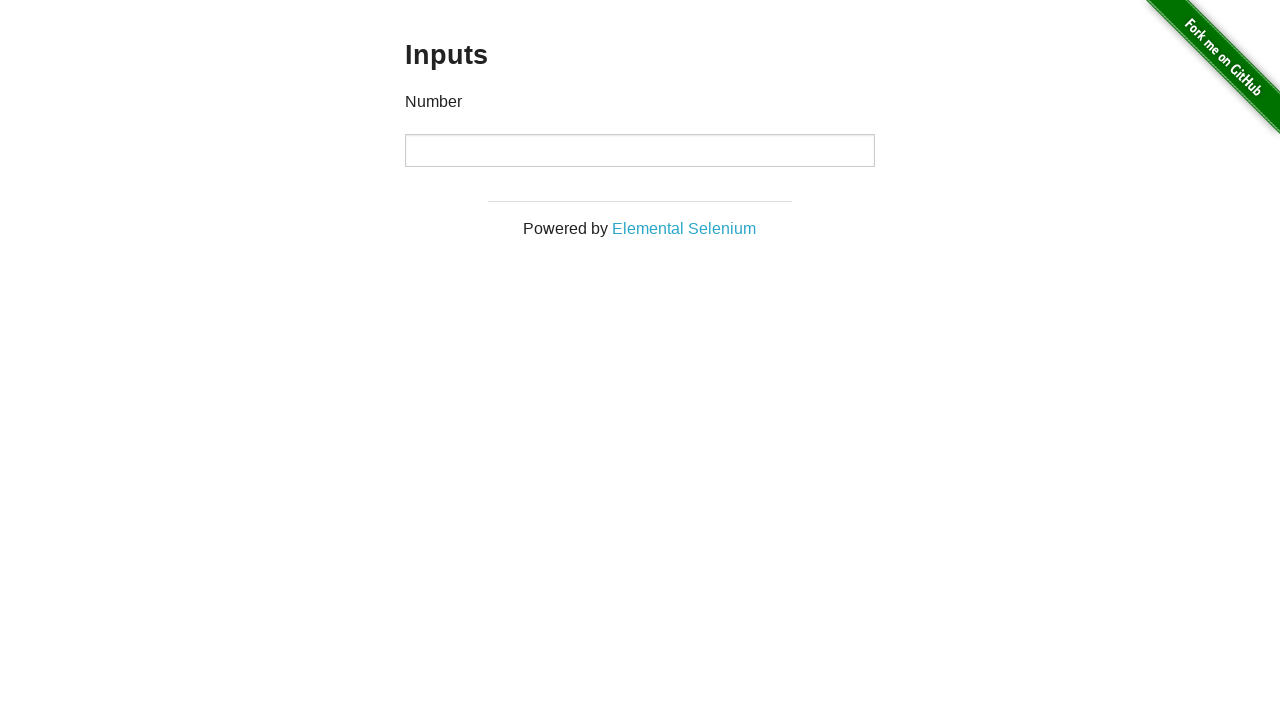

Entered number value 12 into the number input field on input[type='number']
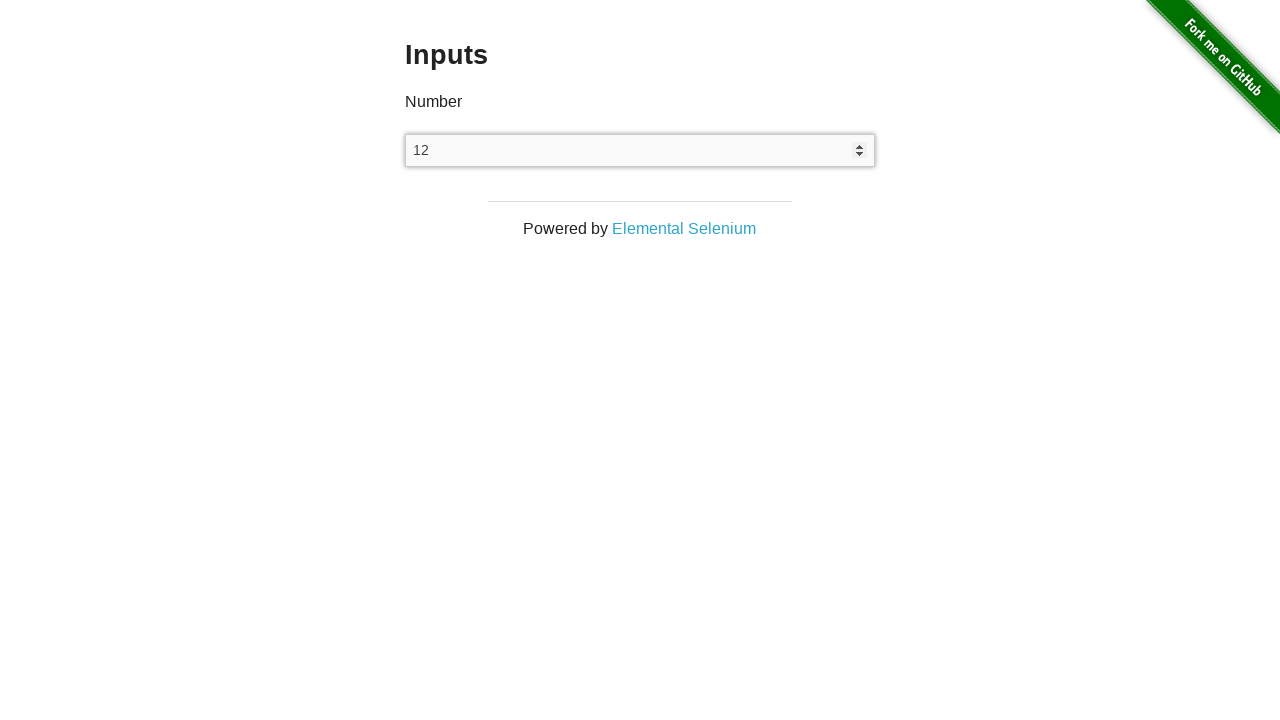

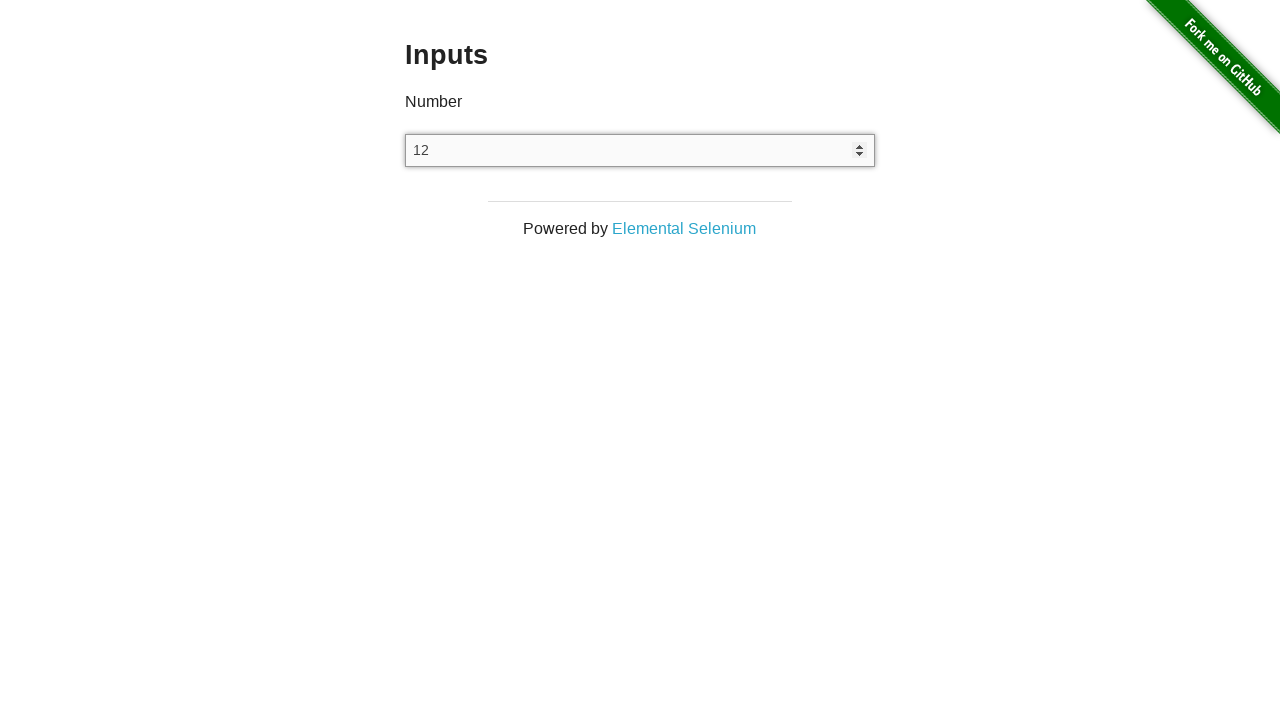